Tests un-marking todo items as complete by unchecking their checkboxes

Starting URL: https://demo.playwright.dev/todomvc

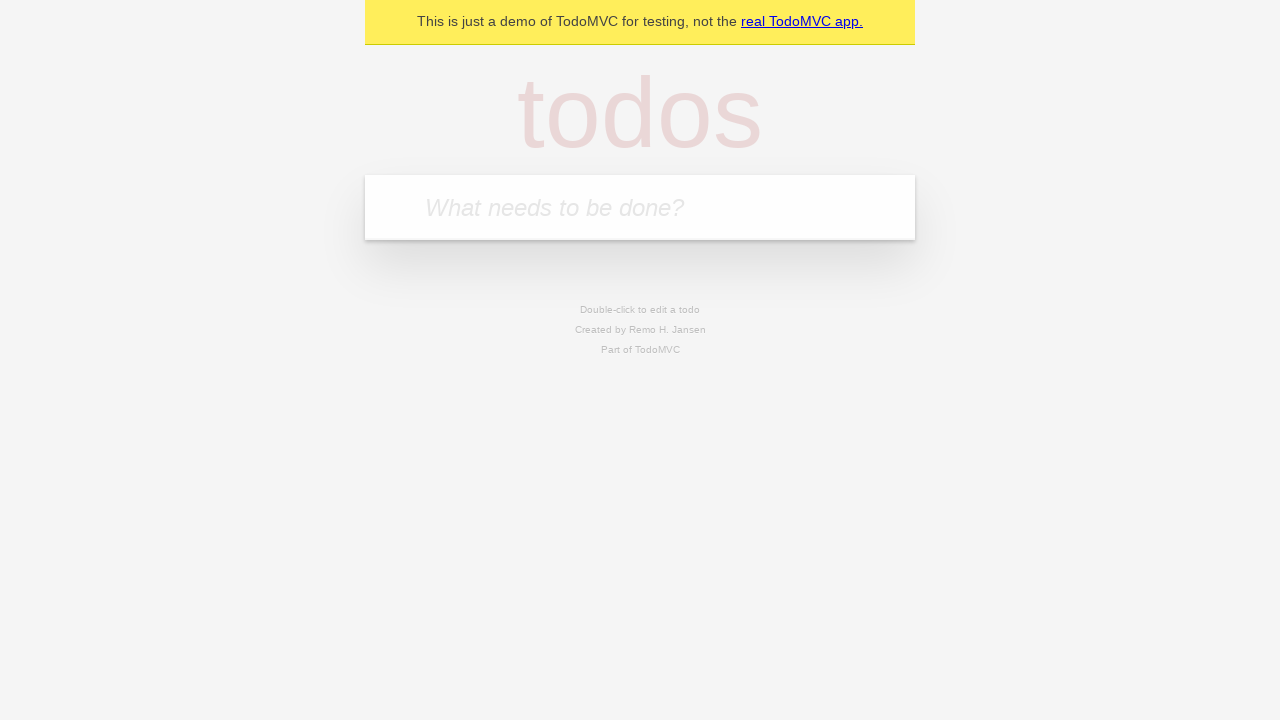

Filled todo input with 'buy some cheese' on internal:attr=[placeholder="What needs to be done?"i]
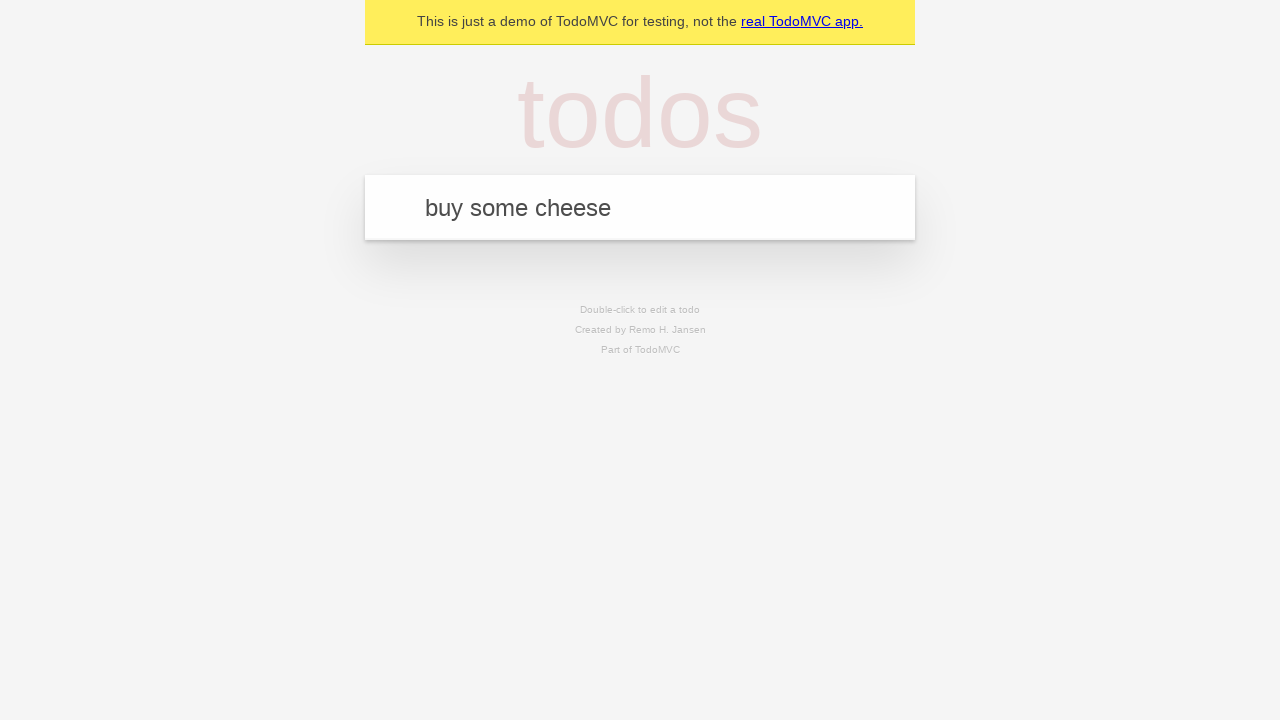

Pressed Enter to create todo item 'buy some cheese' on internal:attr=[placeholder="What needs to be done?"i]
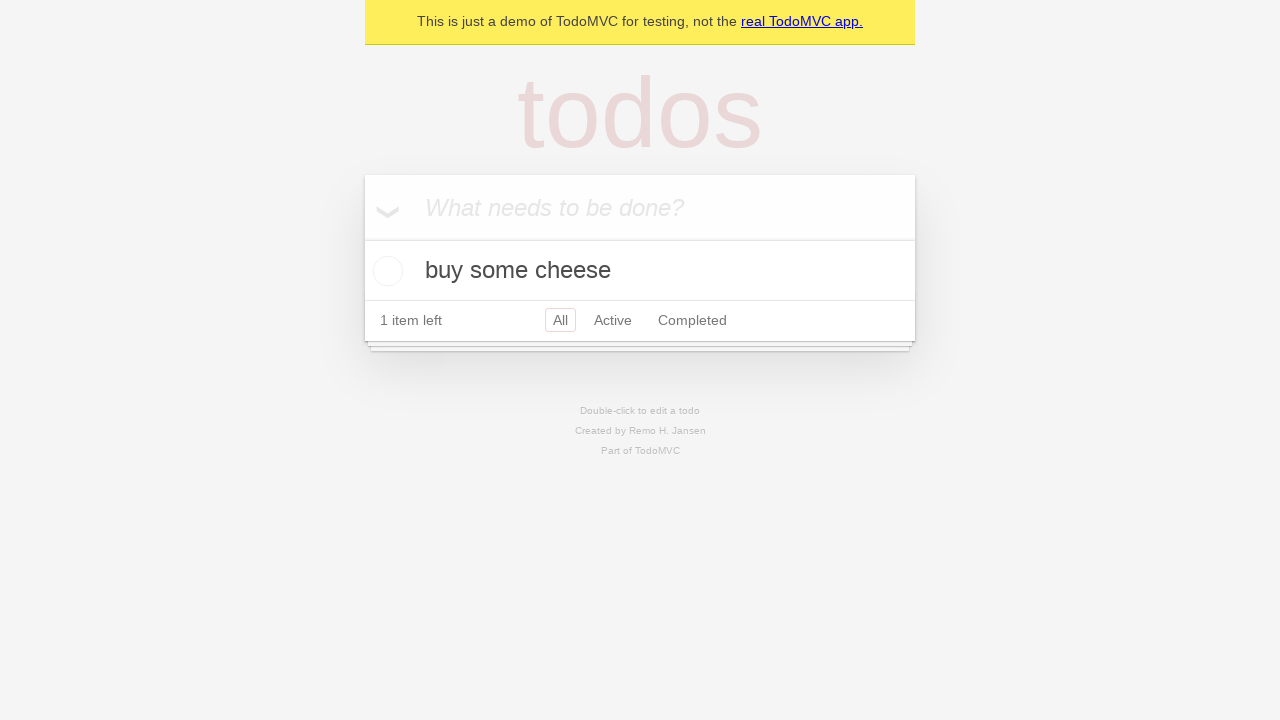

Filled todo input with 'feed the cat' on internal:attr=[placeholder="What needs to be done?"i]
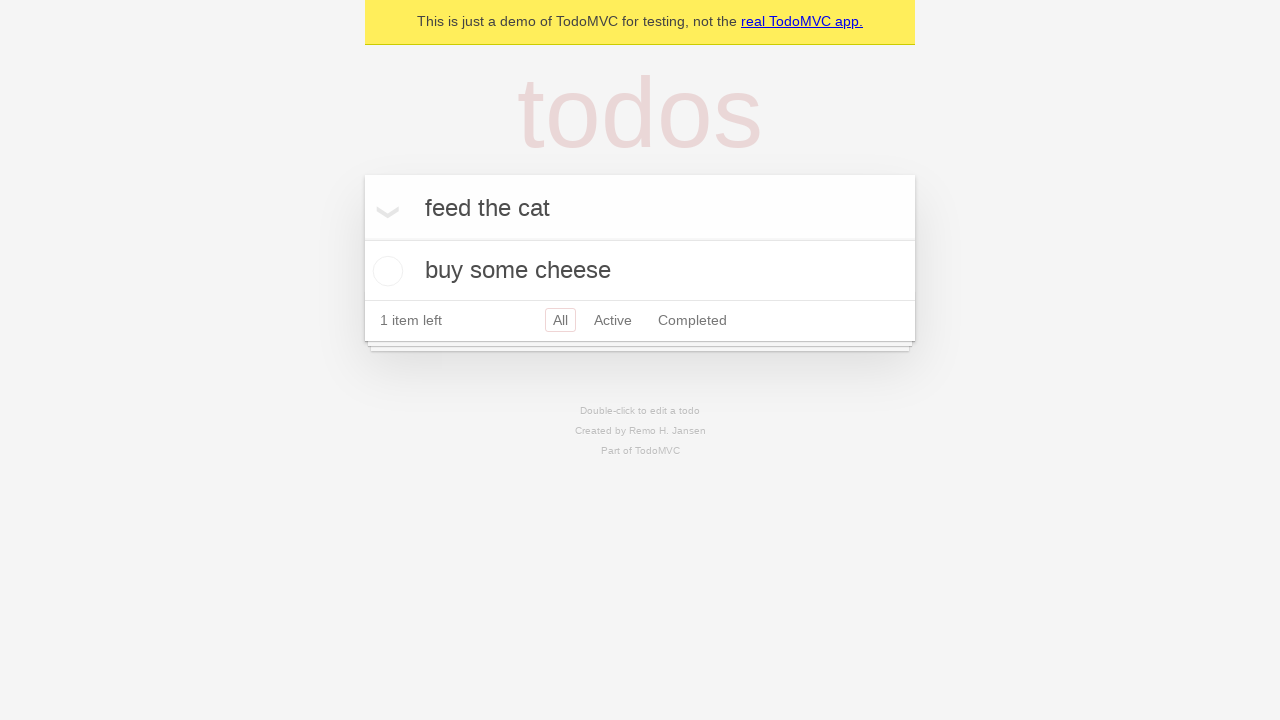

Pressed Enter to create todo item 'feed the cat' on internal:attr=[placeholder="What needs to be done?"i]
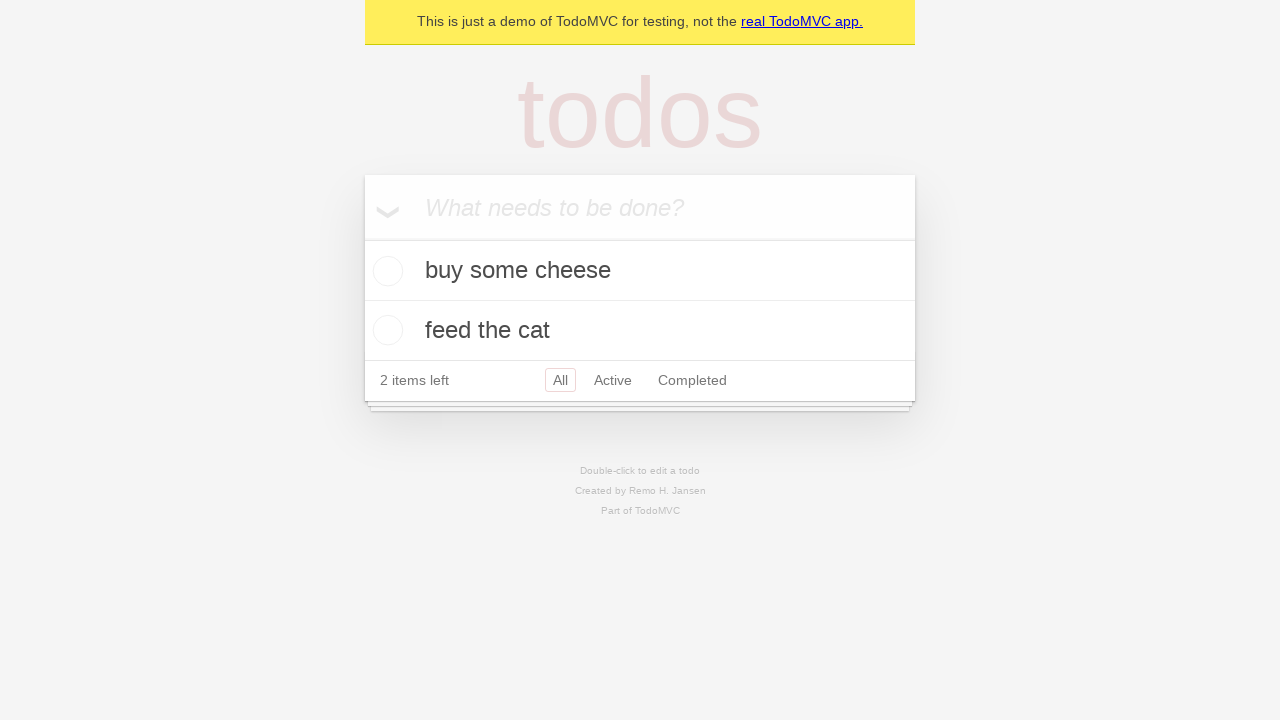

Checked checkbox for first todo item to mark it complete at (385, 271) on internal:testid=[data-testid="todo-item"s] >> nth=0 >> internal:role=checkbox
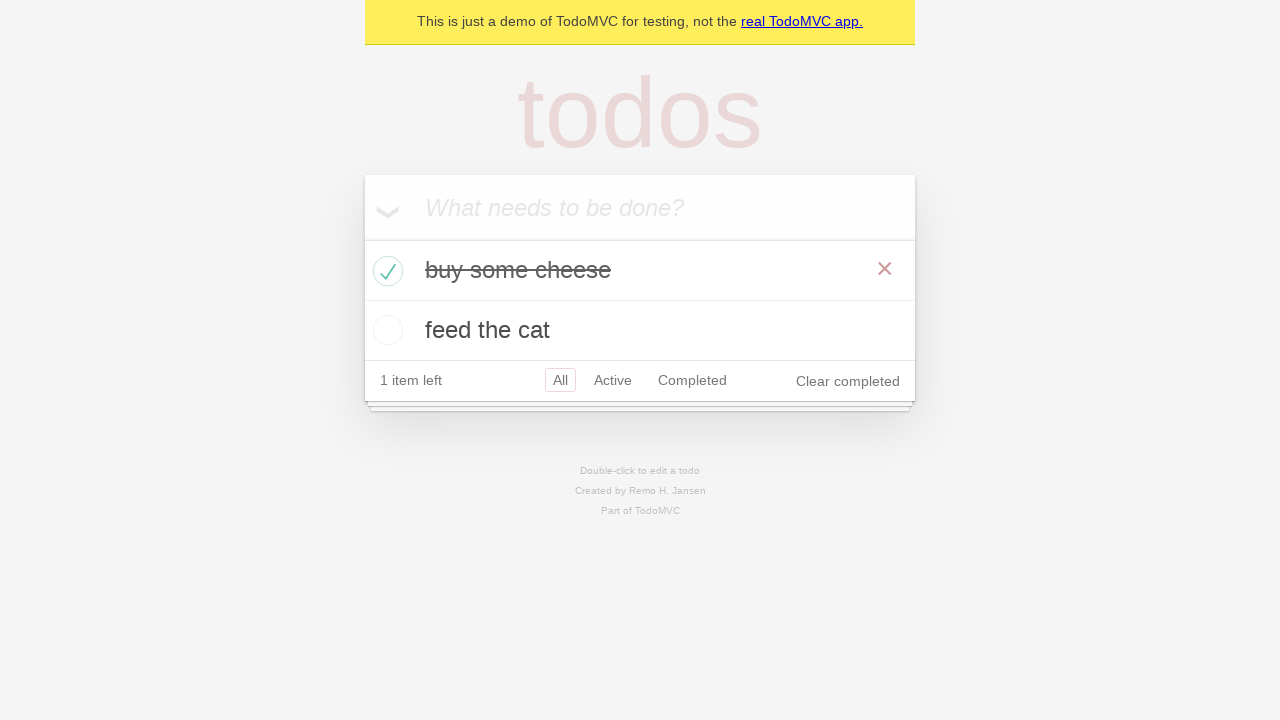

Unchecked checkbox for first todo item to mark it incomplete at (385, 271) on internal:testid=[data-testid="todo-item"s] >> nth=0 >> internal:role=checkbox
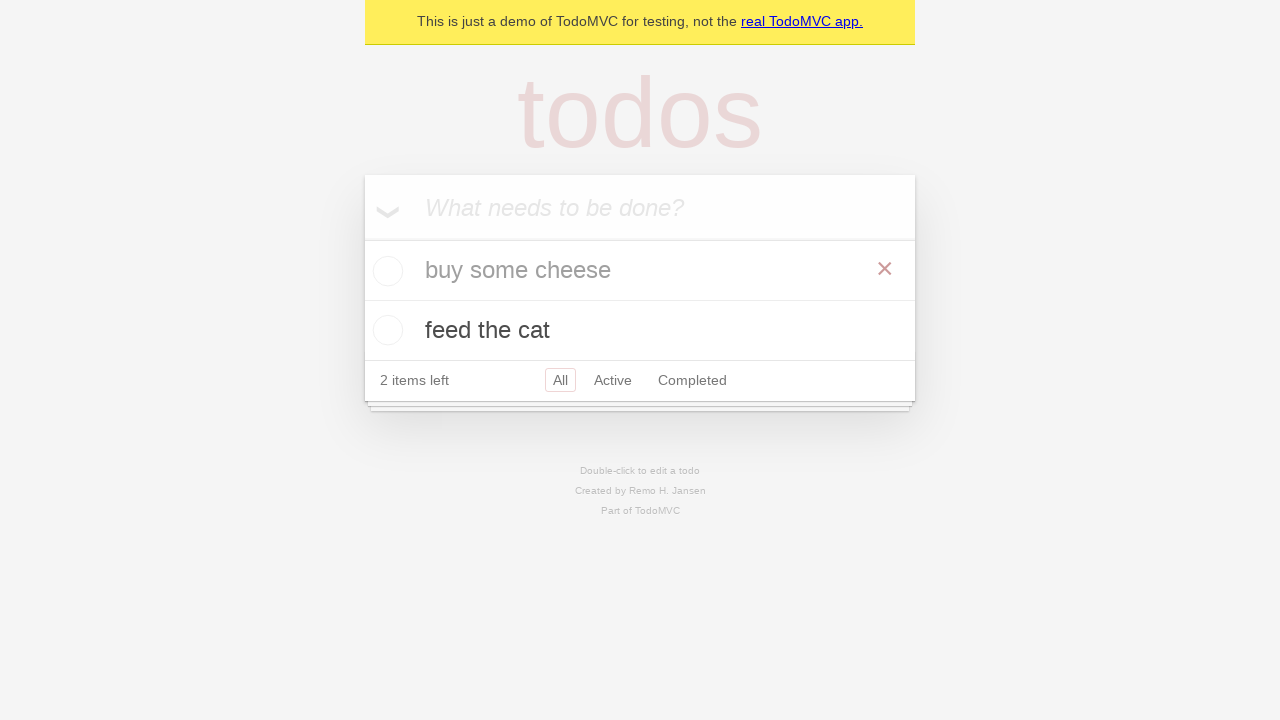

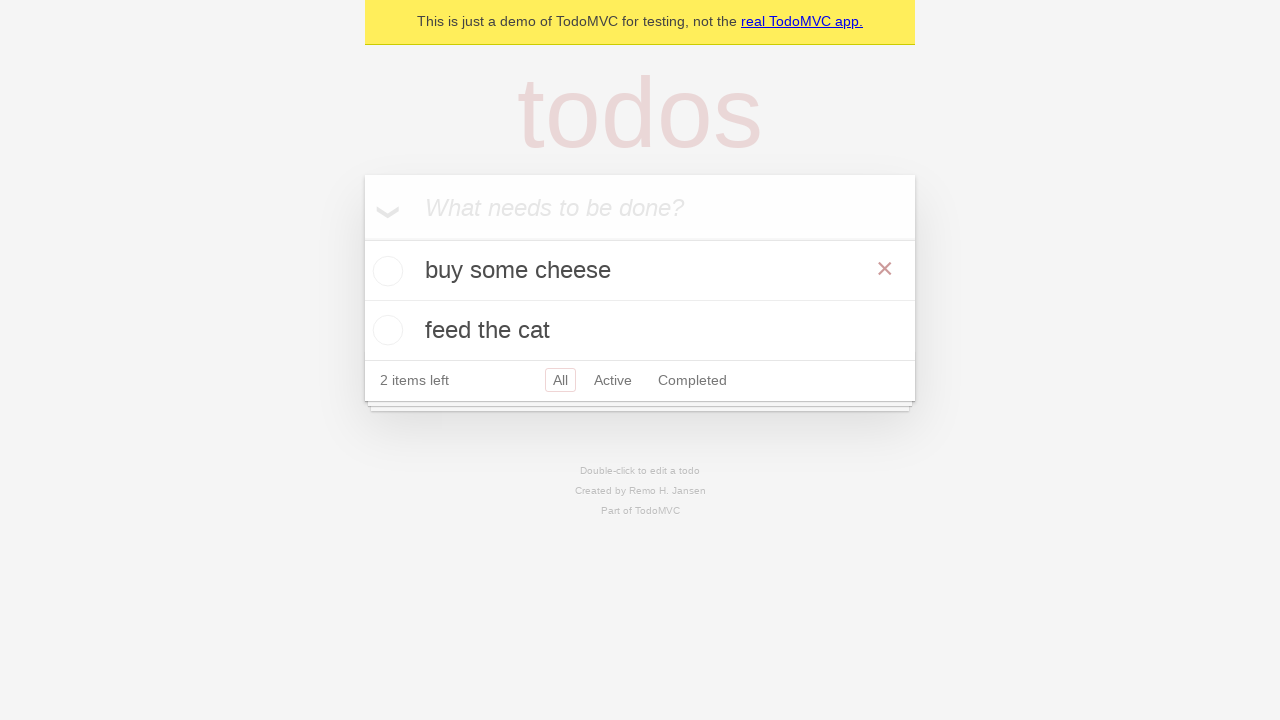